Tests JavaScript alert handling by triggering different types of alerts (basic alert, confirm dialog, and prompt) and interacting with them

Starting URL: https://the-internet.herokuapp.com/javascript_alerts

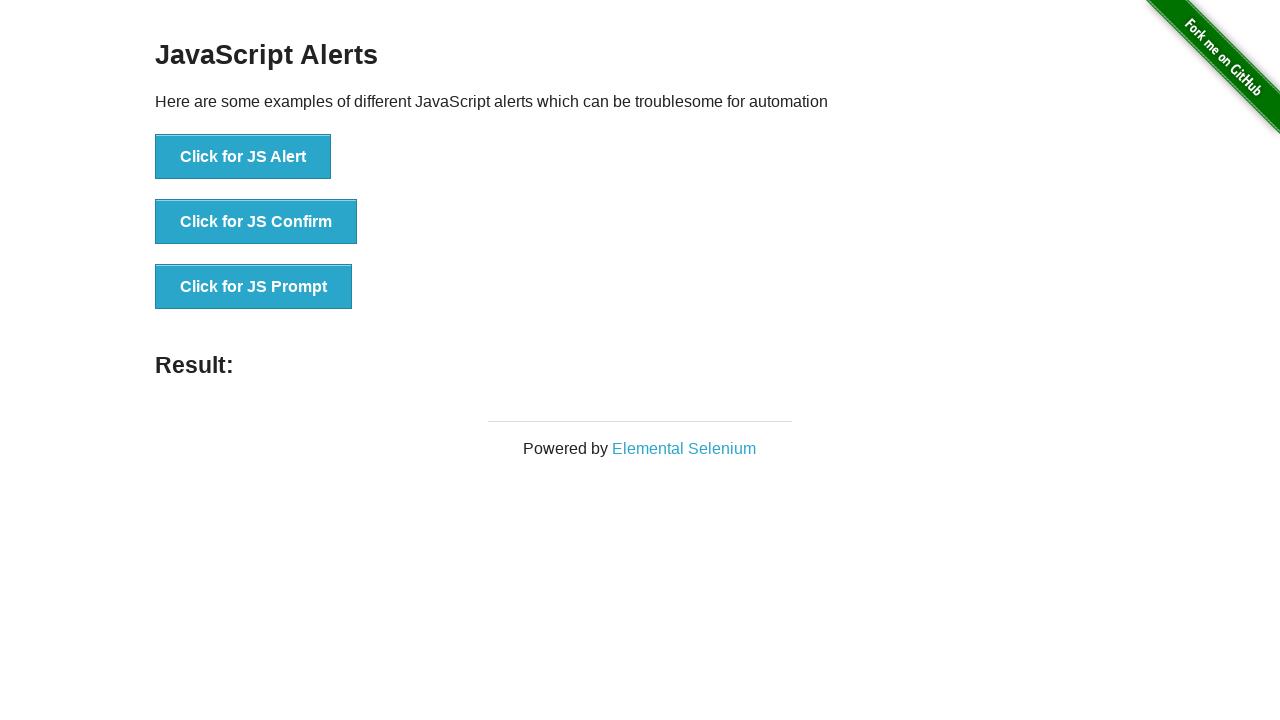

Clicked button to trigger basic JavaScript alert at (243, 157) on xpath=//button[text()='Click for JS Alert']
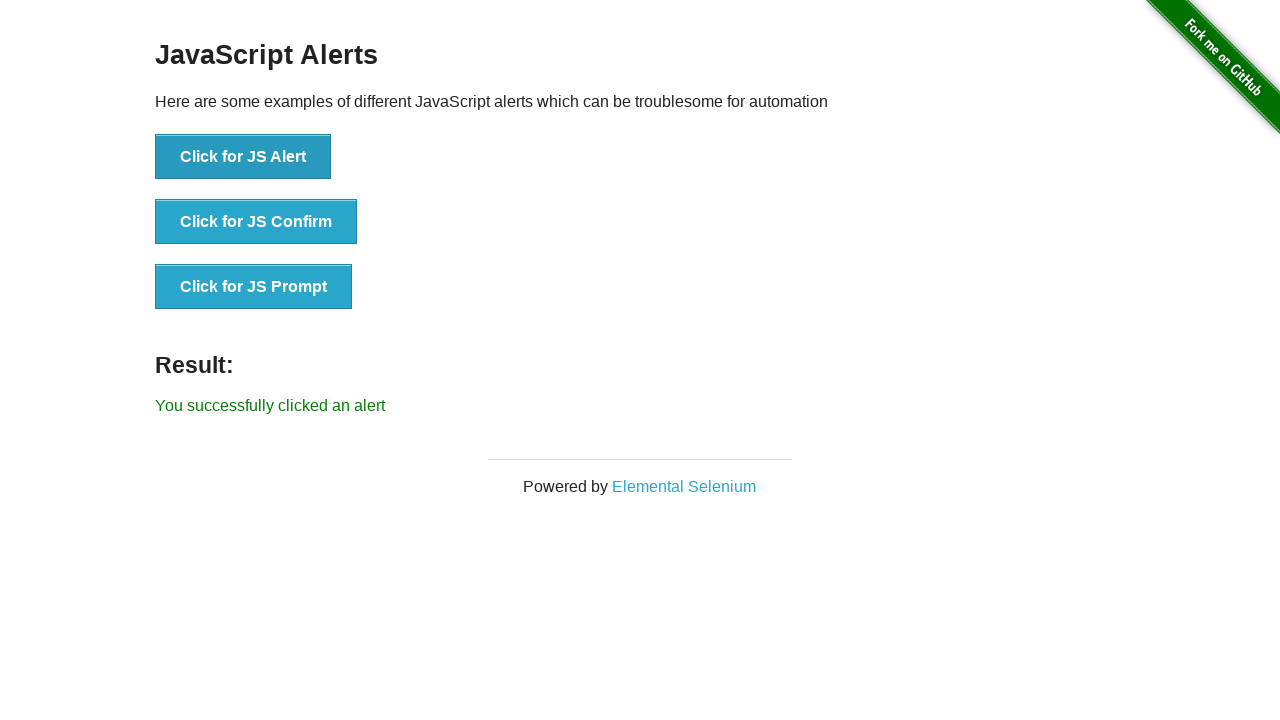

Set up dialog handler to accept alerts
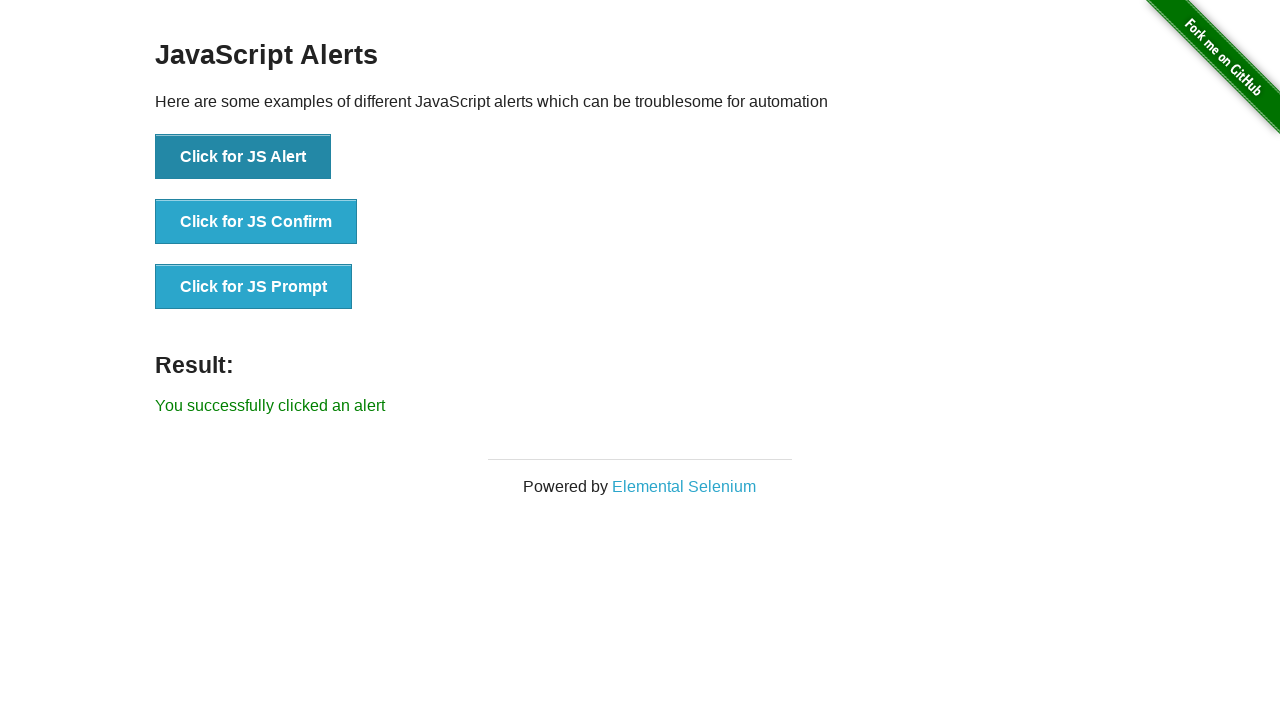

Waited 500ms for alert to be dismissed
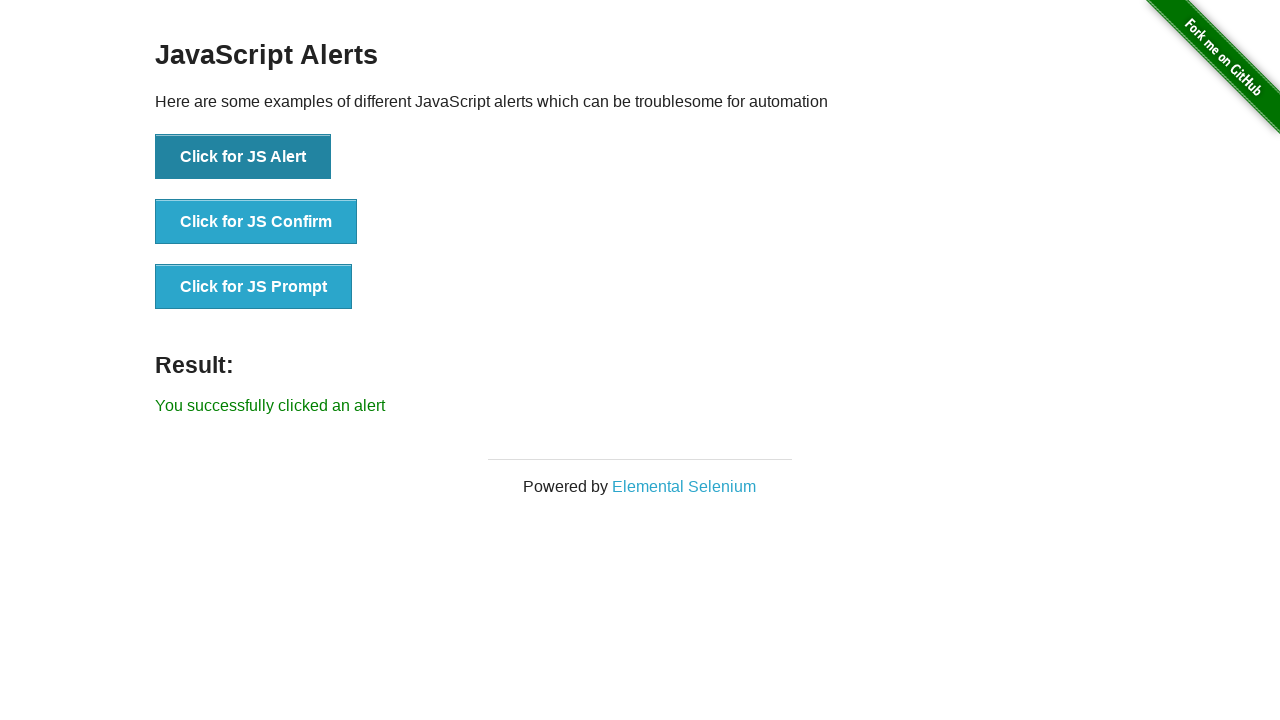

Clicked button to trigger JavaScript confirm dialog at (256, 222) on xpath=//button[text()='Click for JS Confirm']
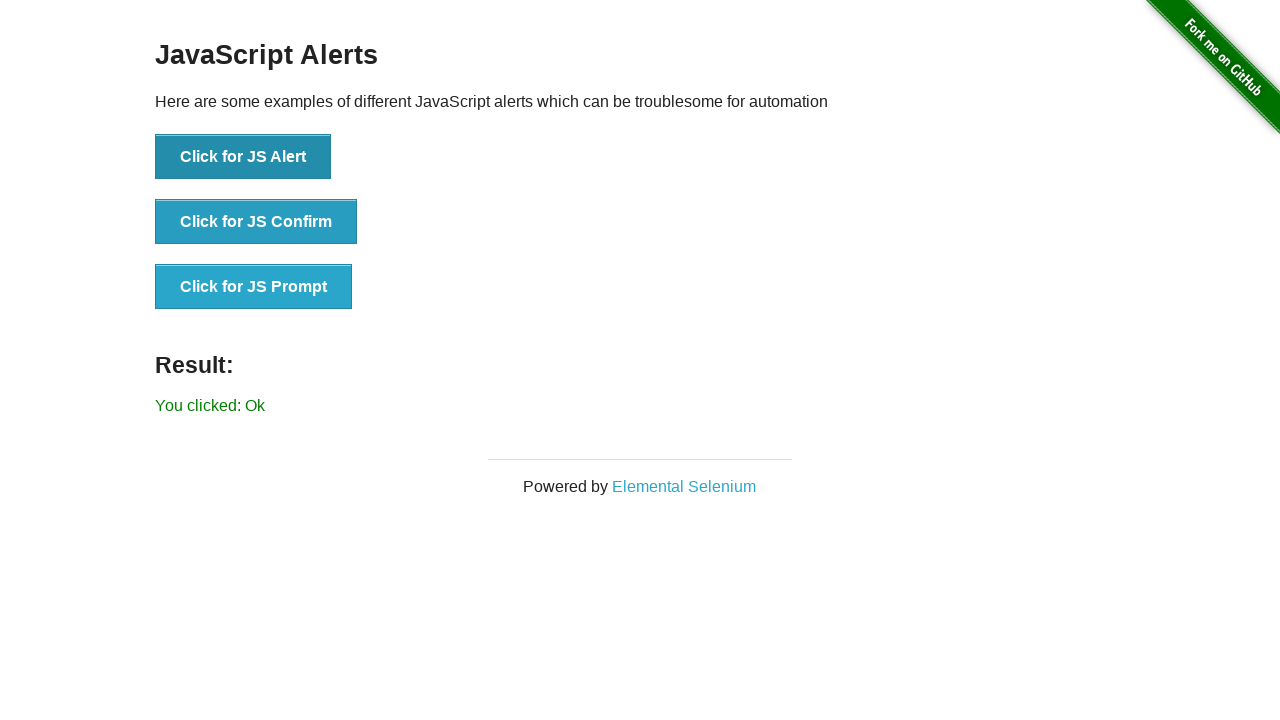

Set up dialog handler to dismiss confirm dialog
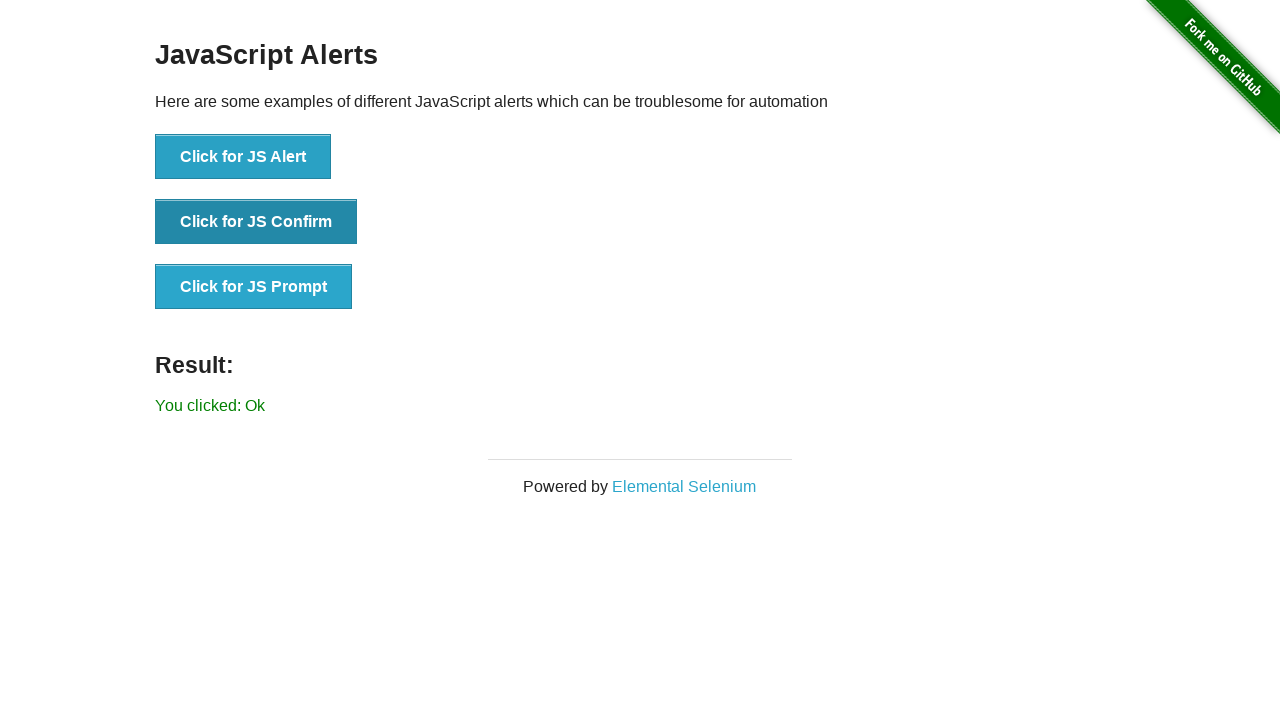

Waited 500ms for confirm dialog to be dismissed
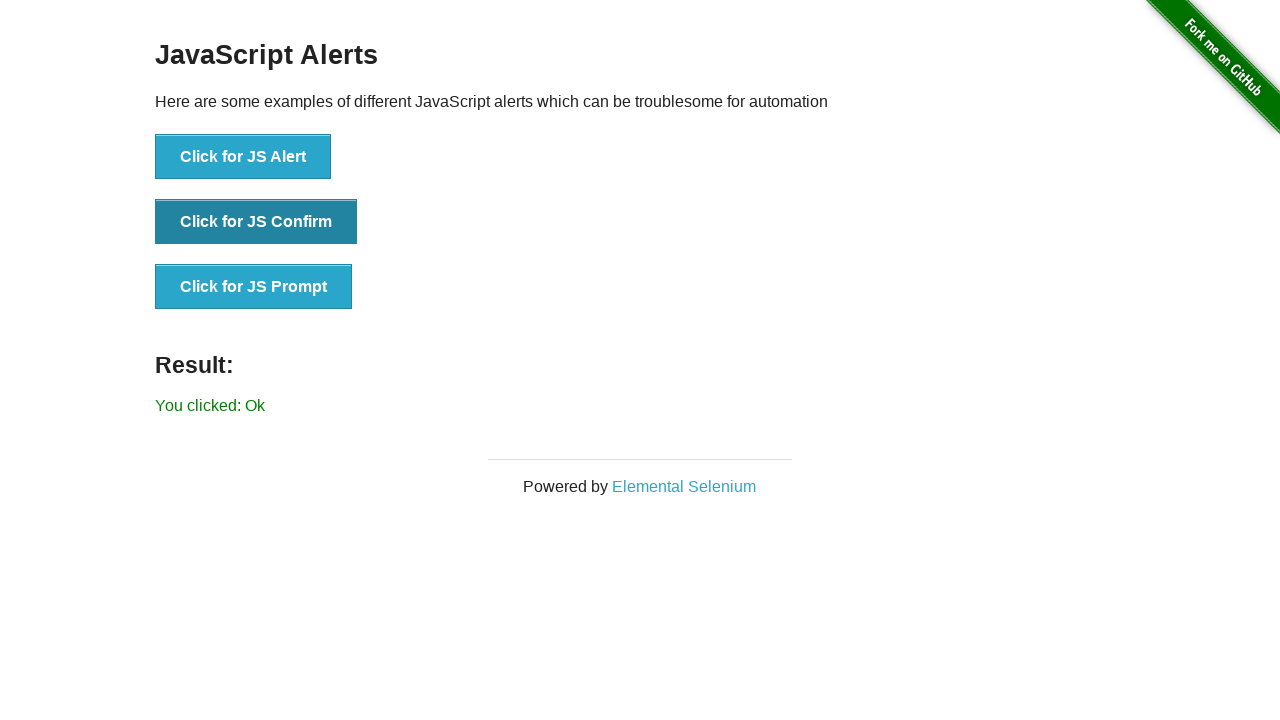

Clicked button to trigger JavaScript prompt dialog at (254, 287) on xpath=//button[text()='Click for JS Prompt']
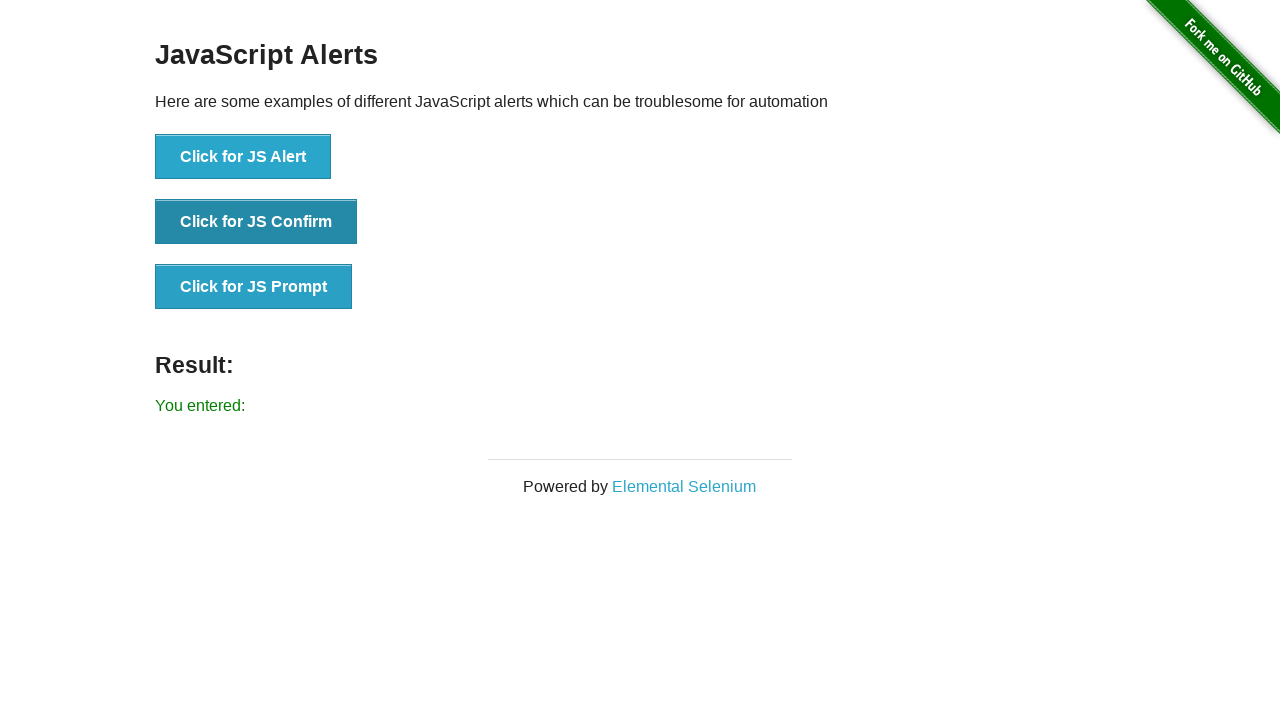

Set up dialog handler to accept prompt with text '1234'
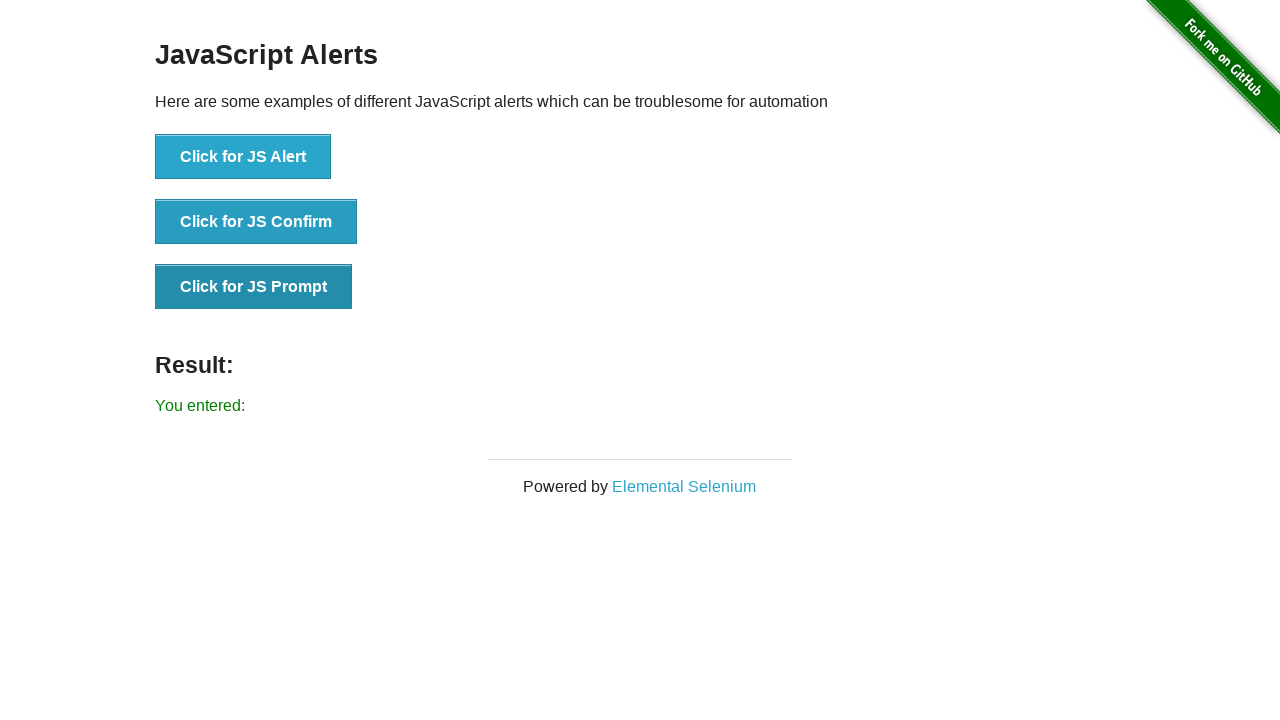

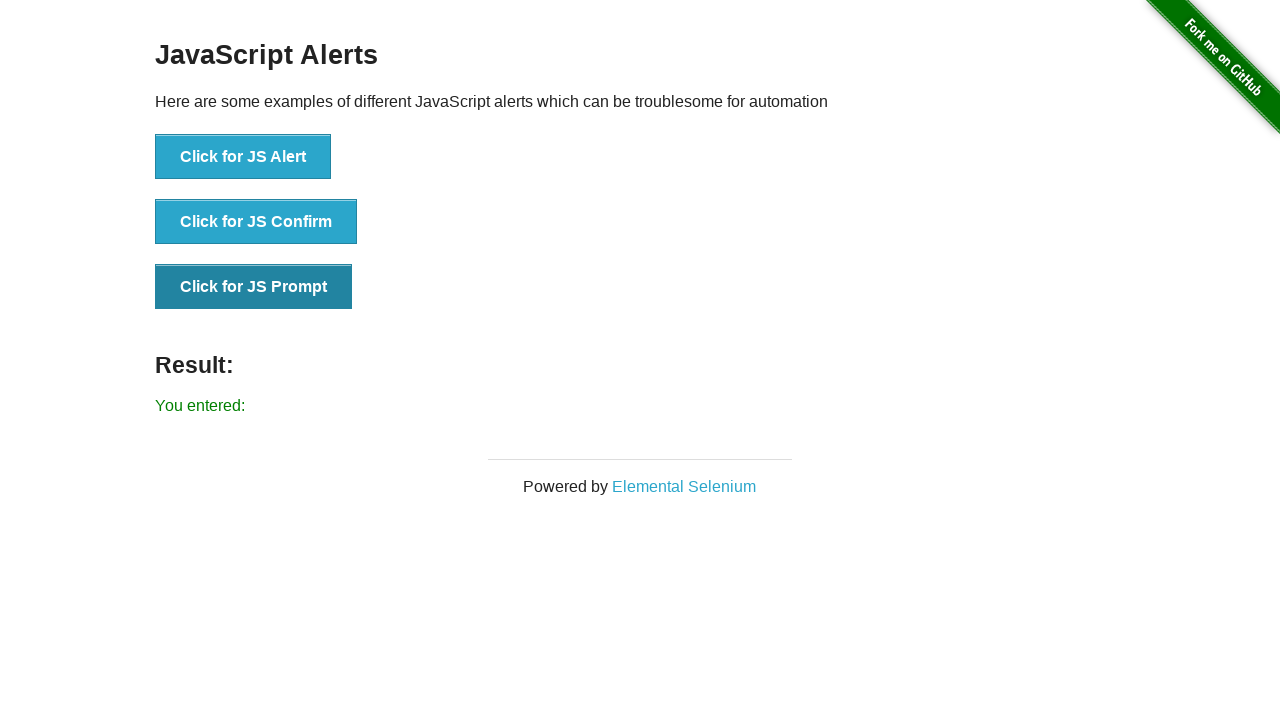